Tests that a todo item is removed if an empty string is entered during editing.

Starting URL: https://demo.playwright.dev/todomvc

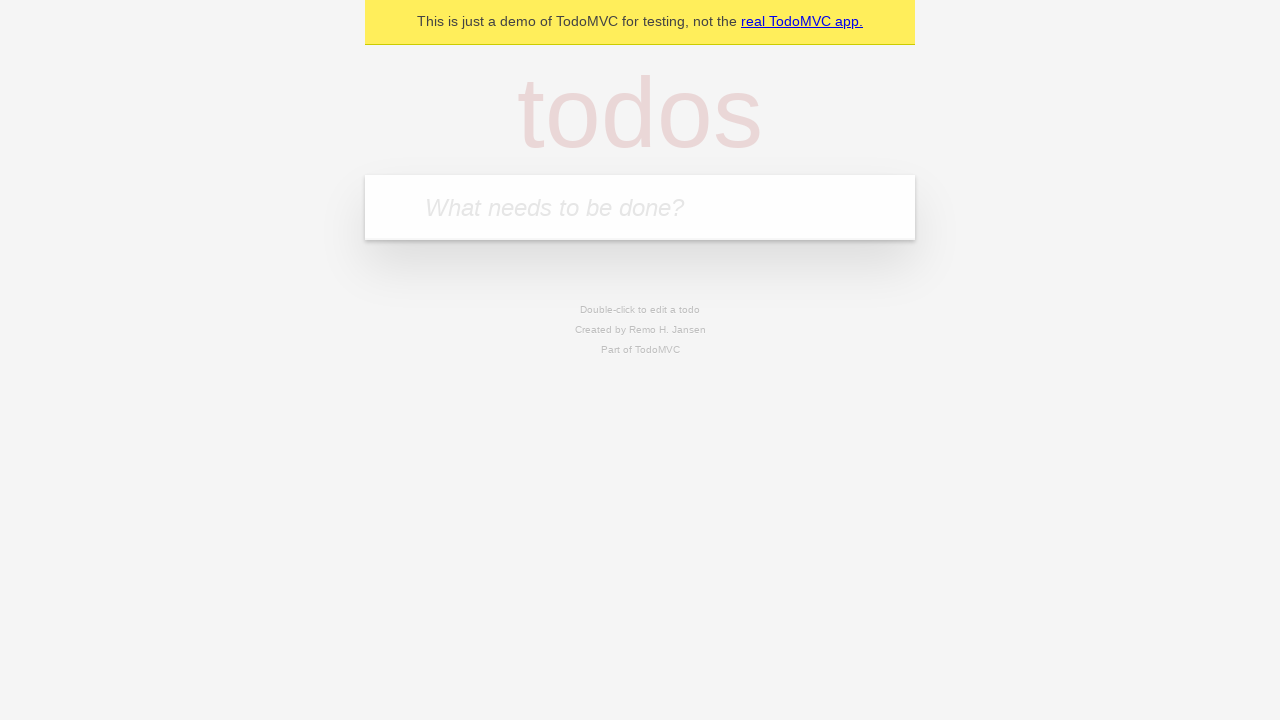

Filled input field with 'buy some cheese' on internal:attr=[placeholder="What needs to be done?"i]
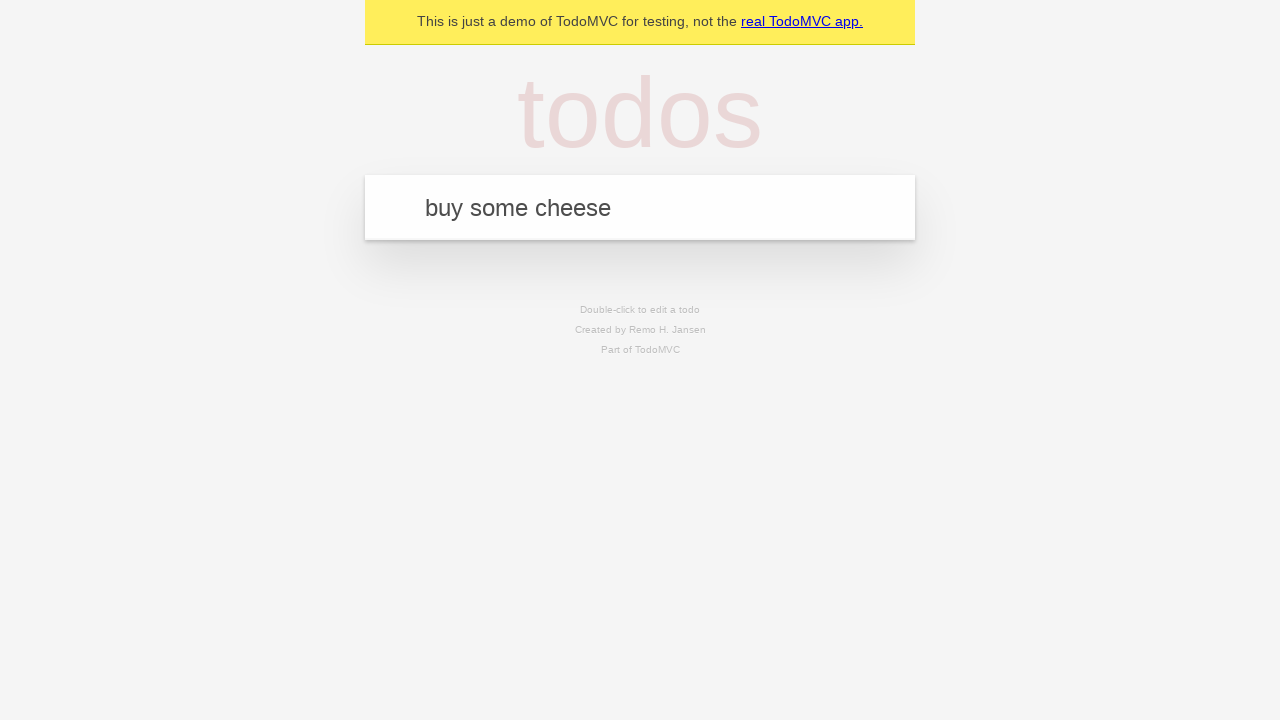

Pressed Enter to create first todo item on internal:attr=[placeholder="What needs to be done?"i]
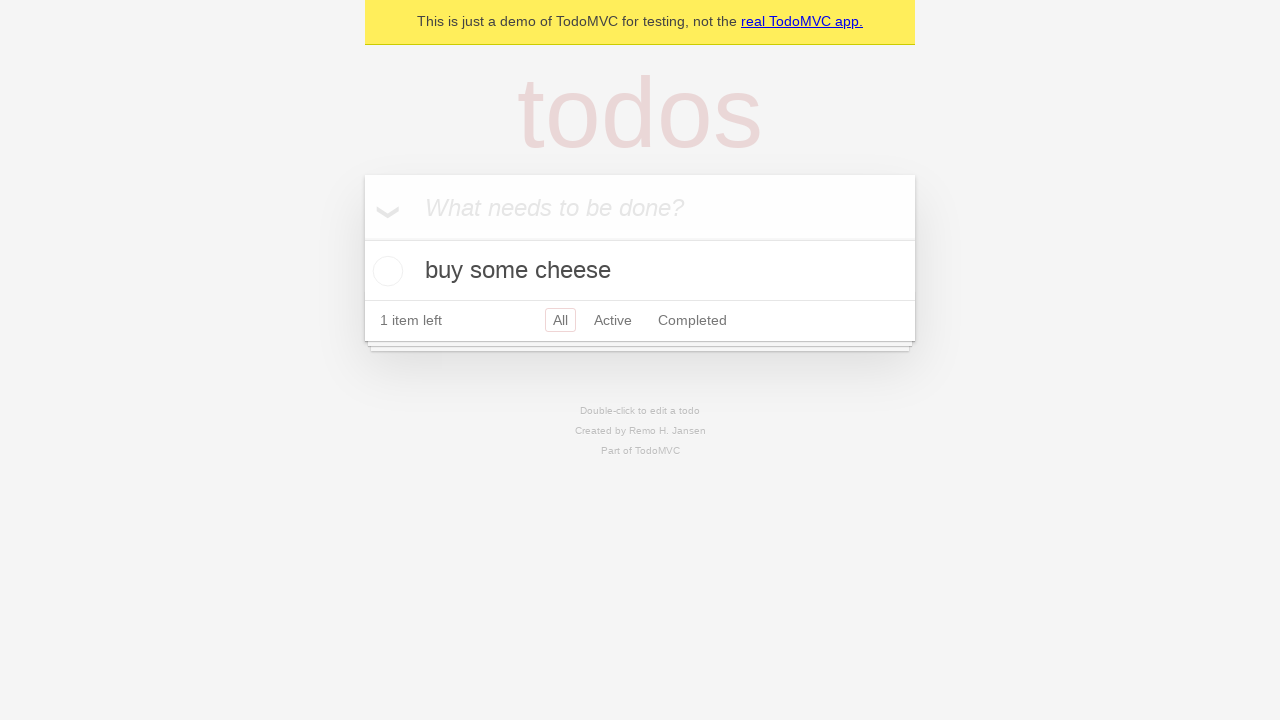

Filled input field with 'feed the cat' on internal:attr=[placeholder="What needs to be done?"i]
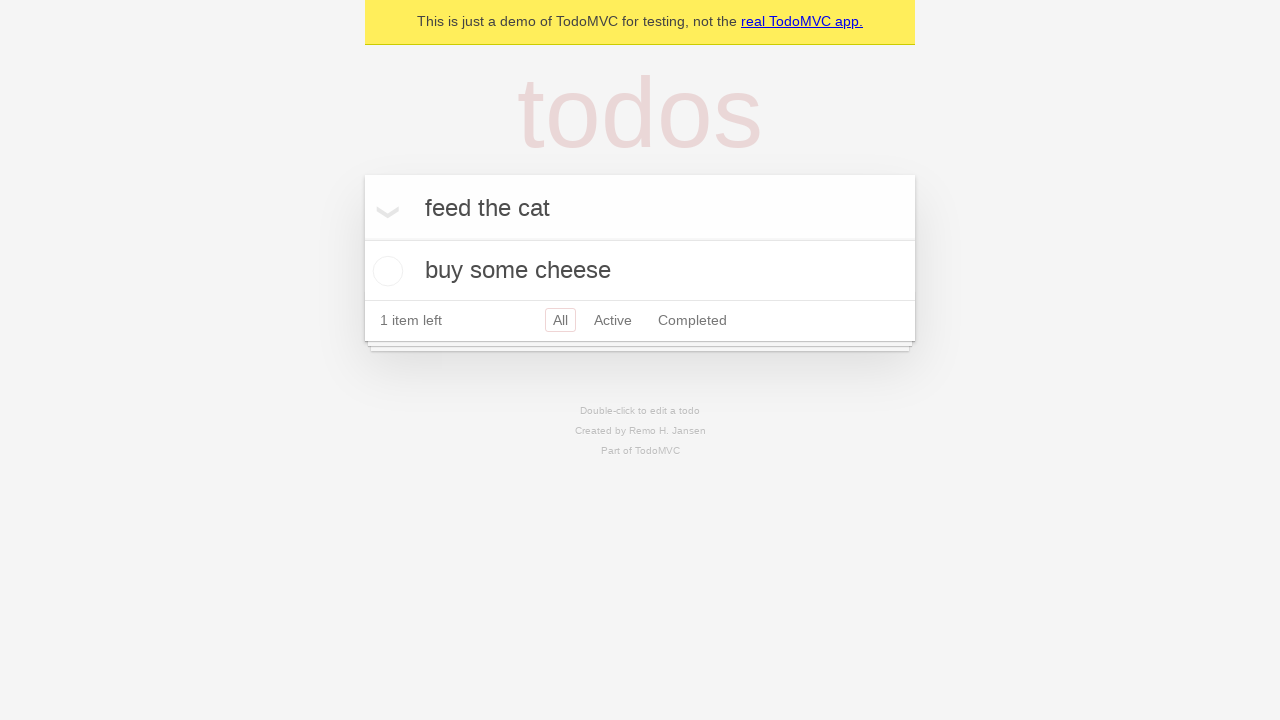

Pressed Enter to create second todo item on internal:attr=[placeholder="What needs to be done?"i]
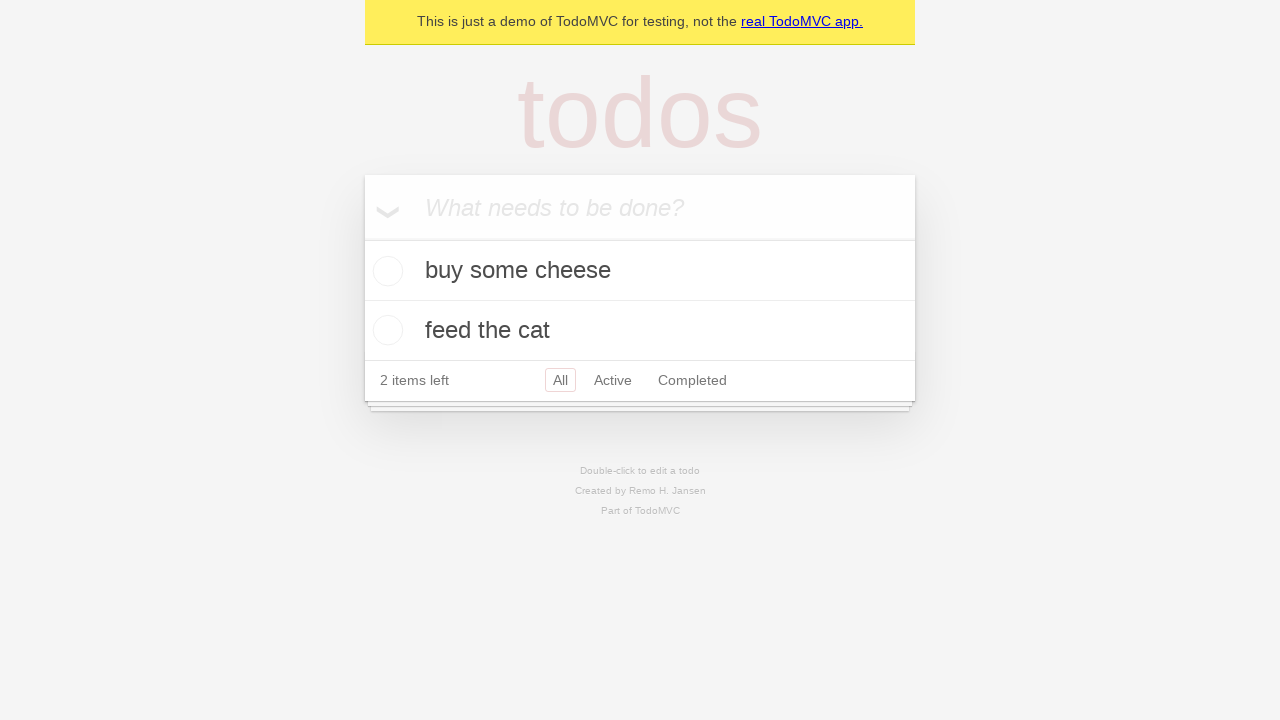

Filled input field with 'book a doctors appointment' on internal:attr=[placeholder="What needs to be done?"i]
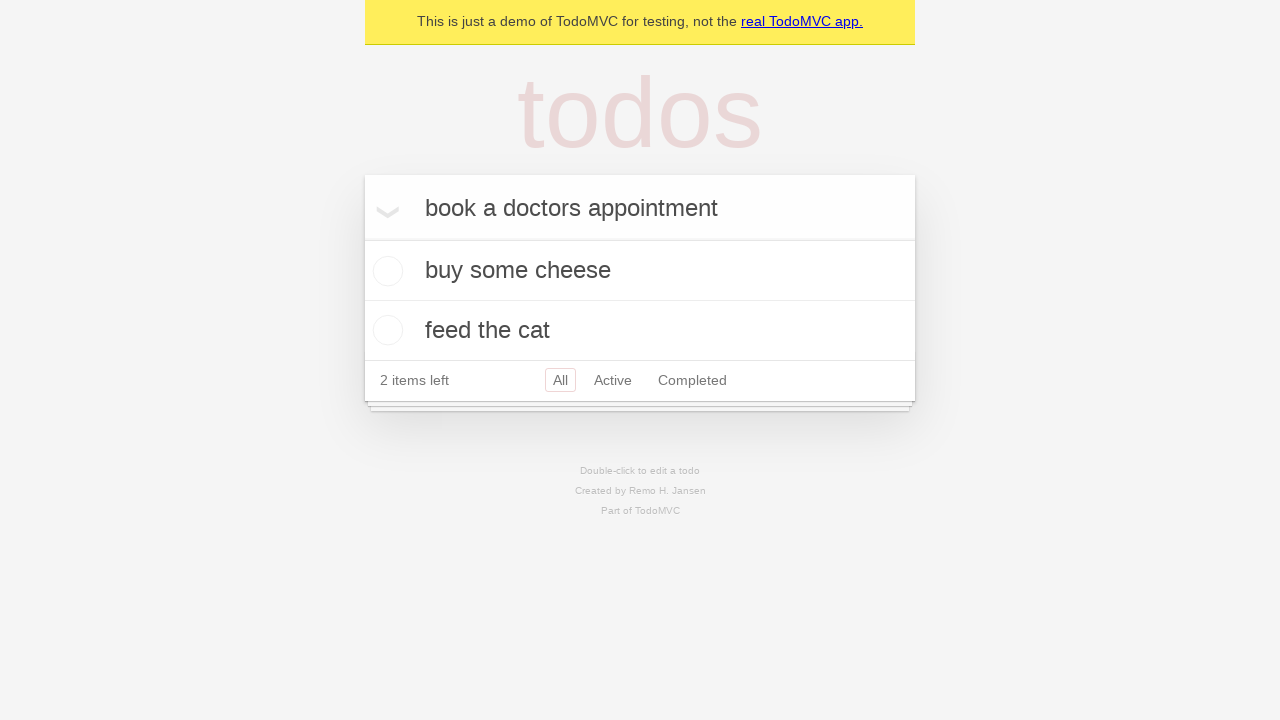

Pressed Enter to create third todo item on internal:attr=[placeholder="What needs to be done?"i]
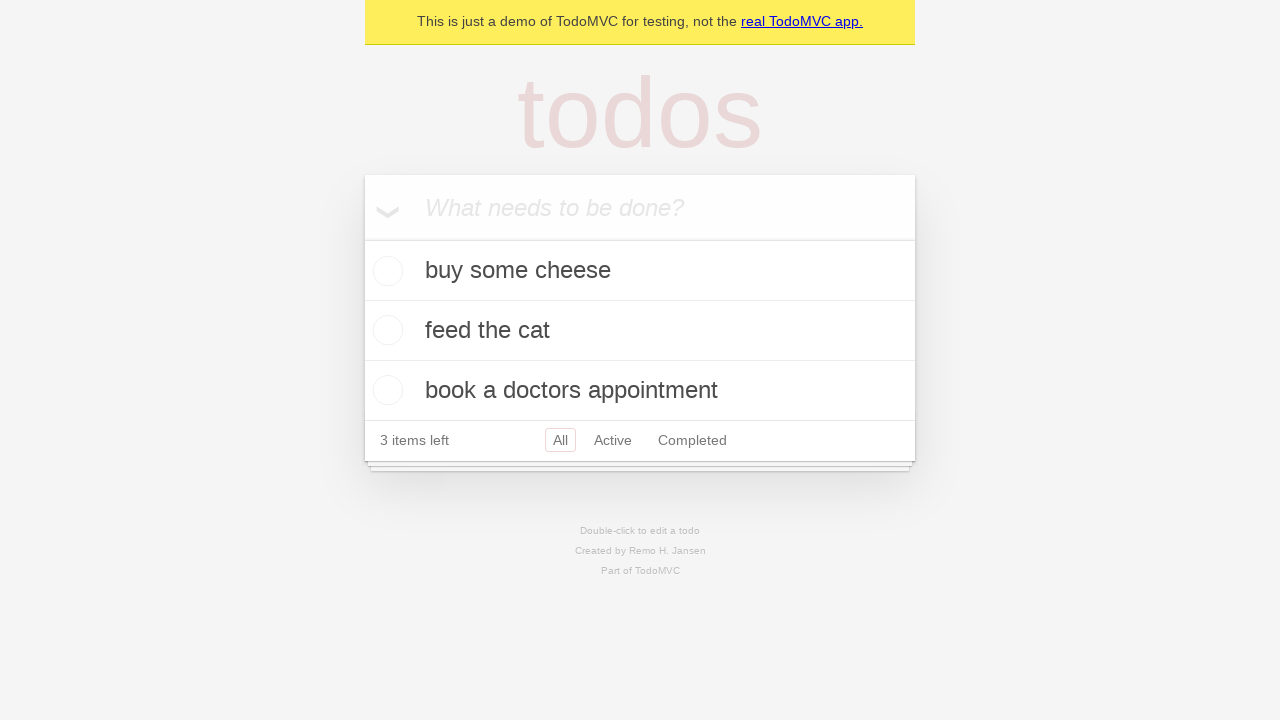

Double-clicked second todo item to enter edit mode at (640, 331) on internal:testid=[data-testid="todo-item"s] >> nth=1
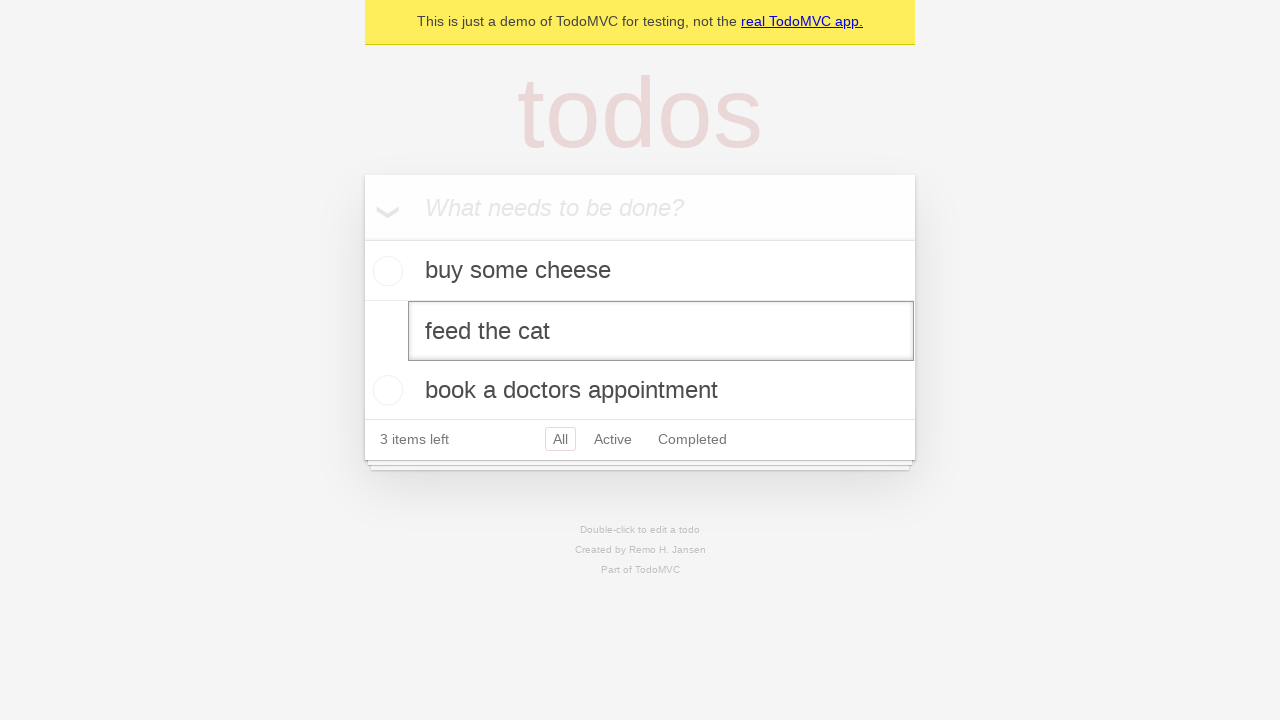

Cleared edit field by filling with empty string on internal:testid=[data-testid="todo-item"s] >> nth=1 >> internal:role=textbox[nam
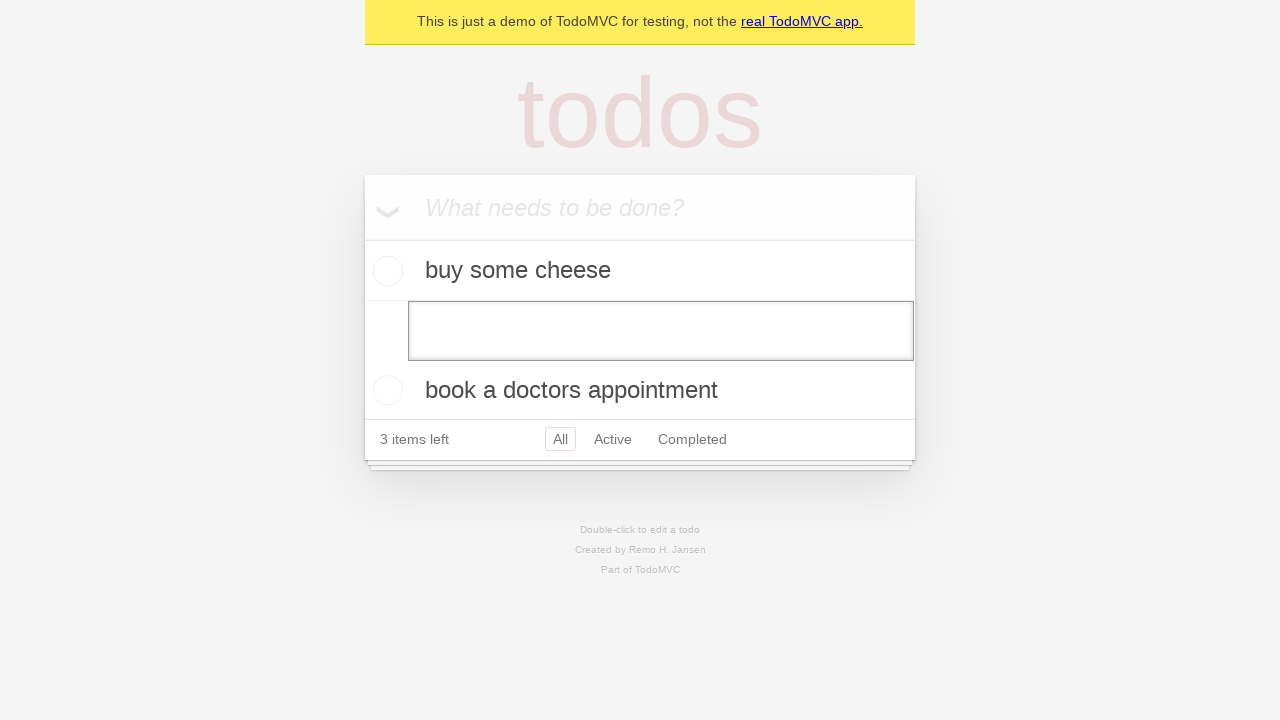

Pressed Enter to confirm deletion of todo item with empty text on internal:testid=[data-testid="todo-item"s] >> nth=1 >> internal:role=textbox[nam
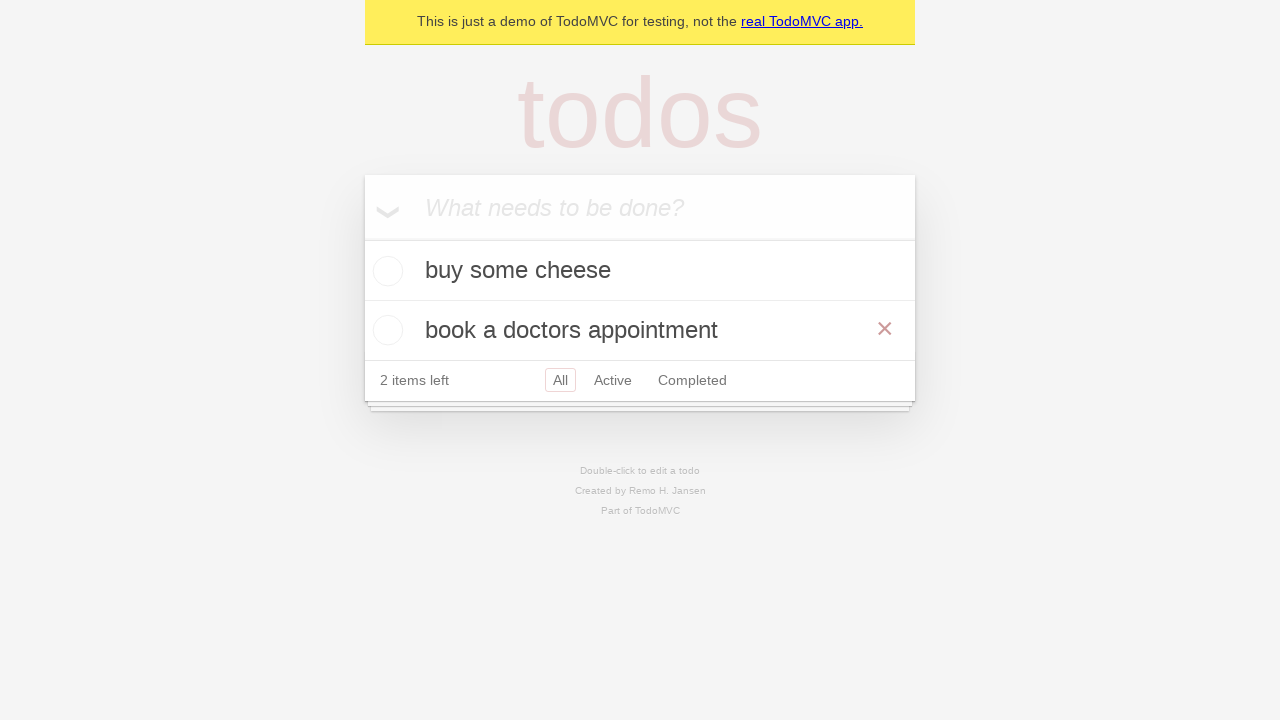

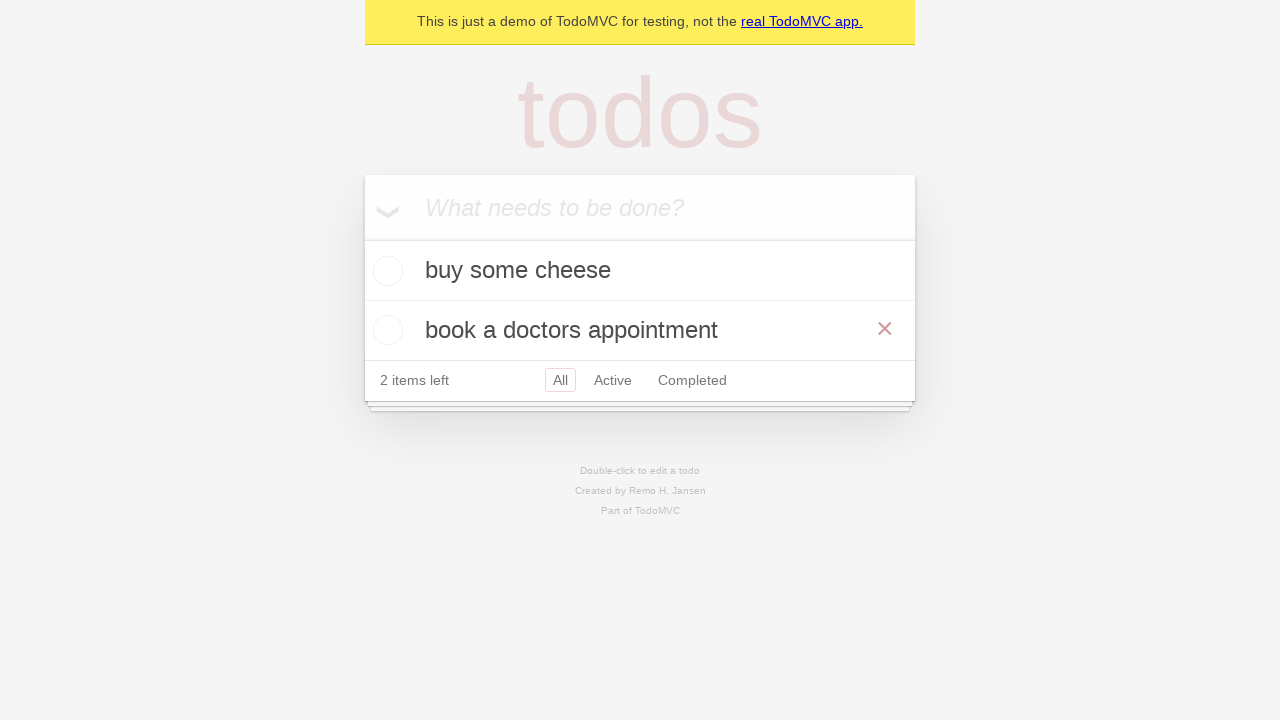